Navigates to Flipkart homepage and waits for the page to load

Starting URL: https://www.flipkart.com

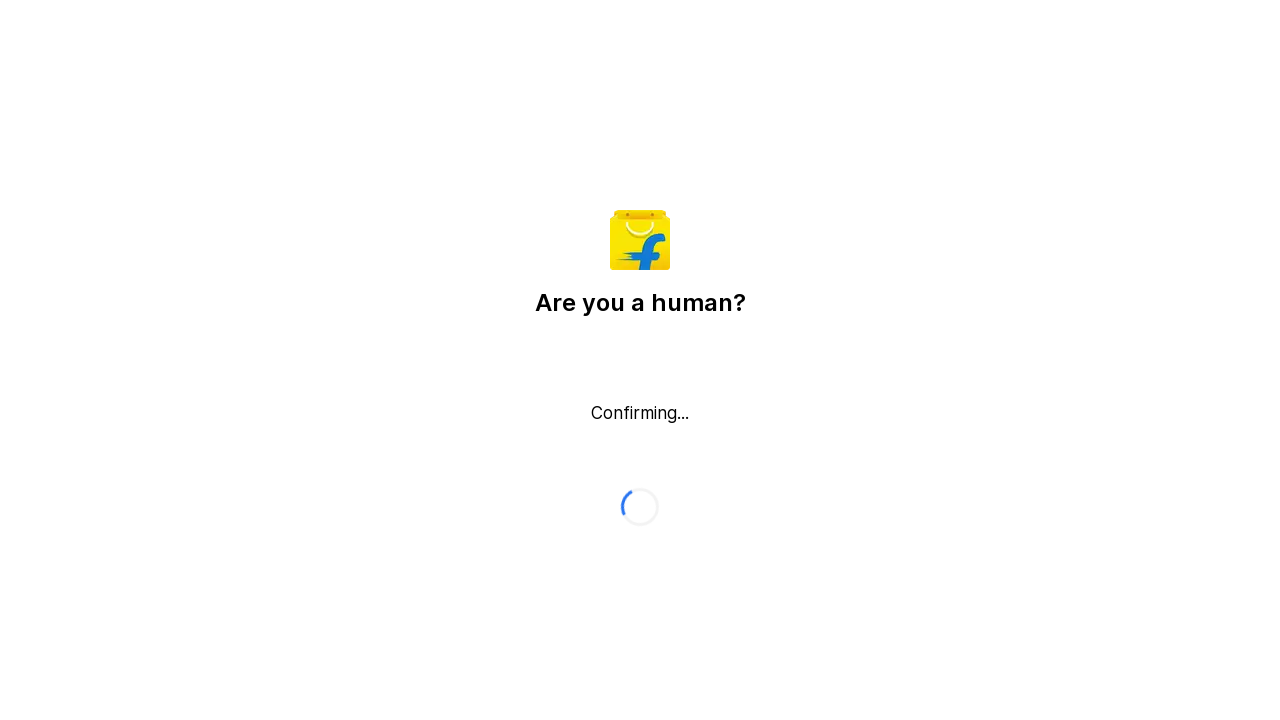

Waited for Flipkart homepage to load with networkidle state
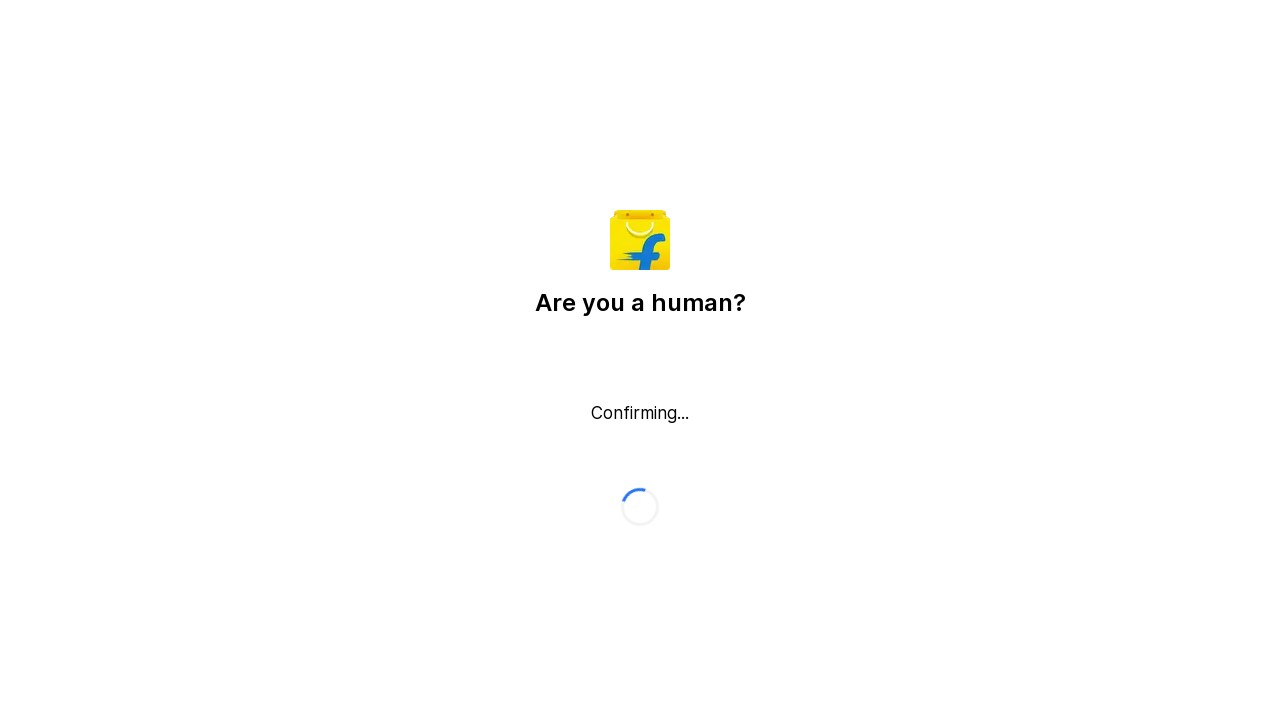

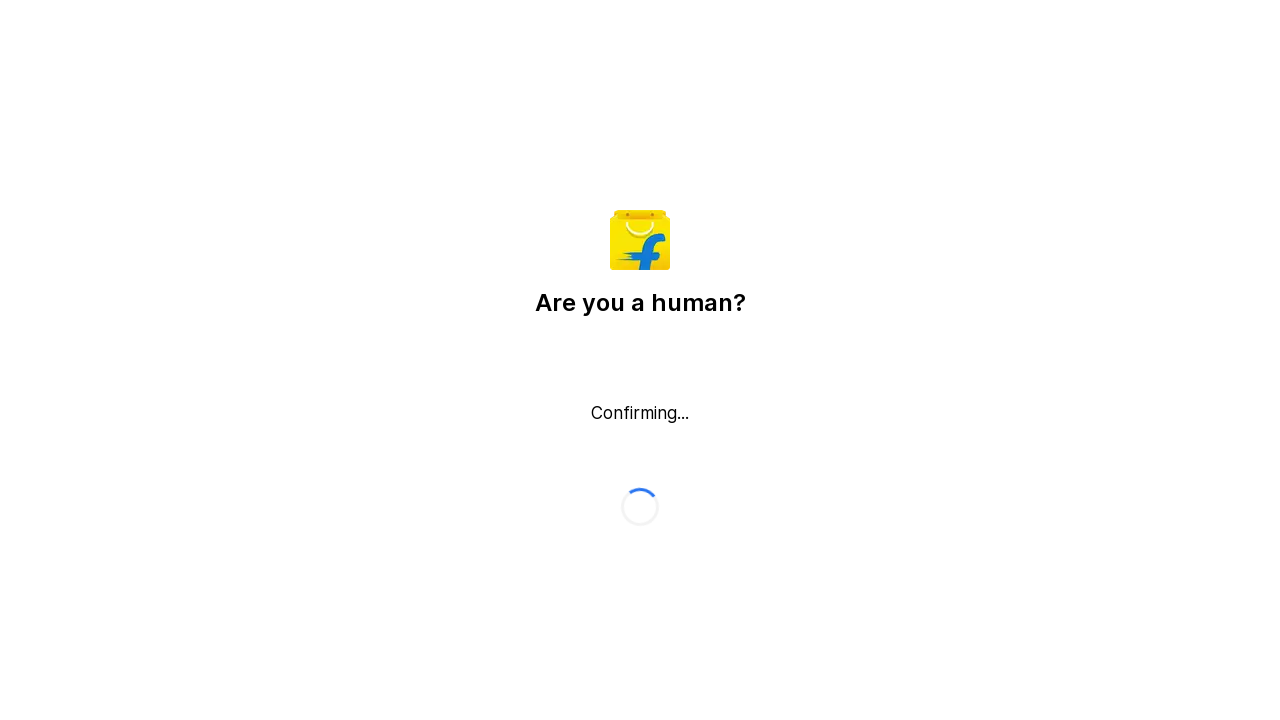